Navigates to the Spinner documentation page and verifies the h1 heading is present

Starting URL: https://flowbite-svelte.com/docs/components/spinner

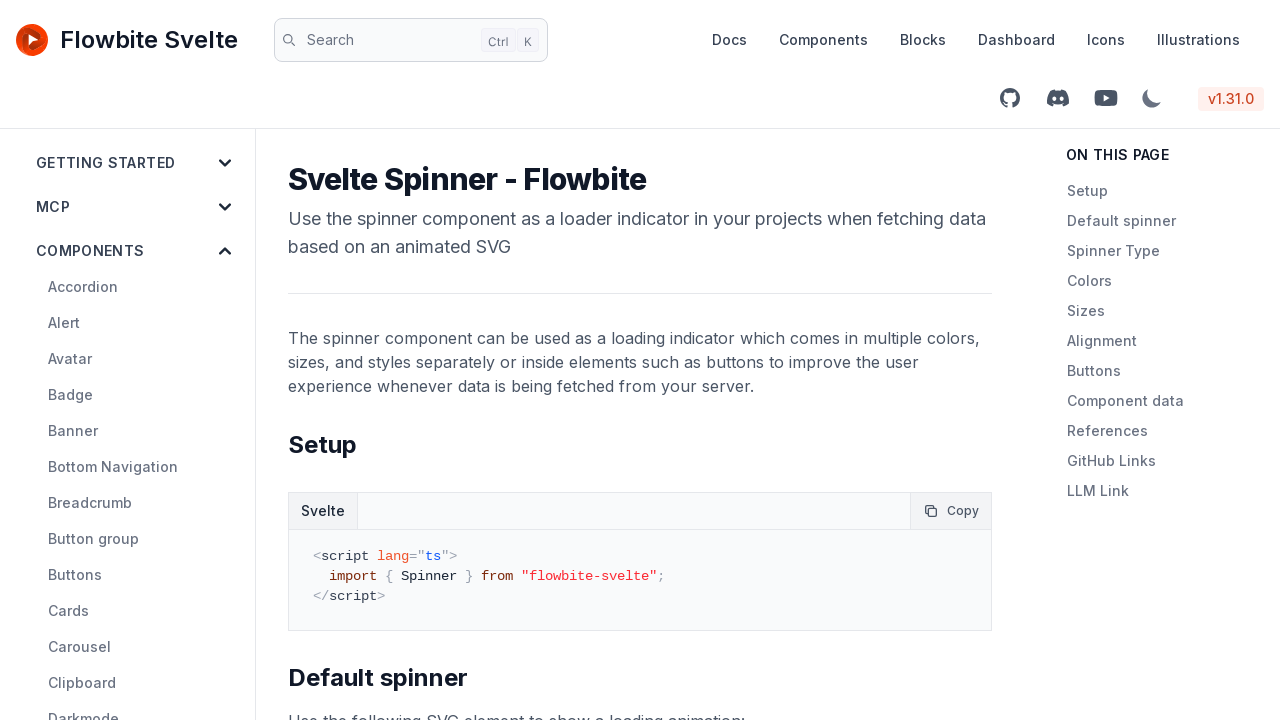

Navigated to Spinner documentation page
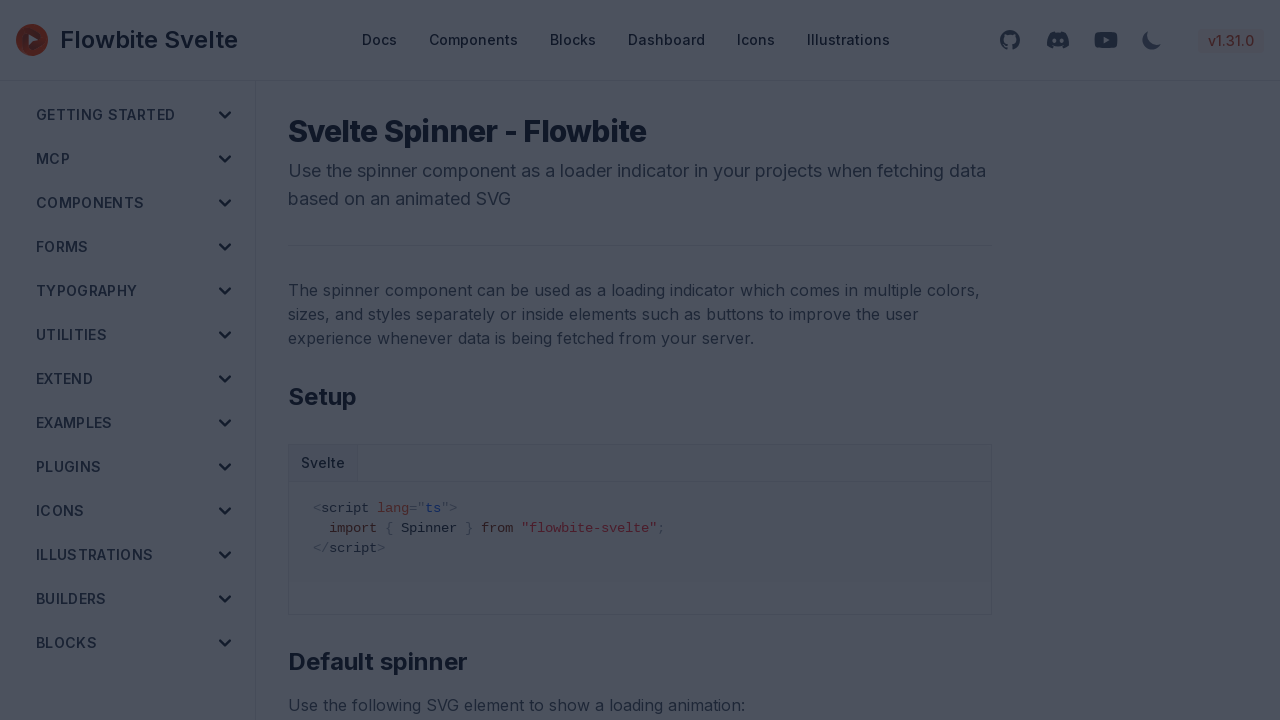

H1 heading is present on the page
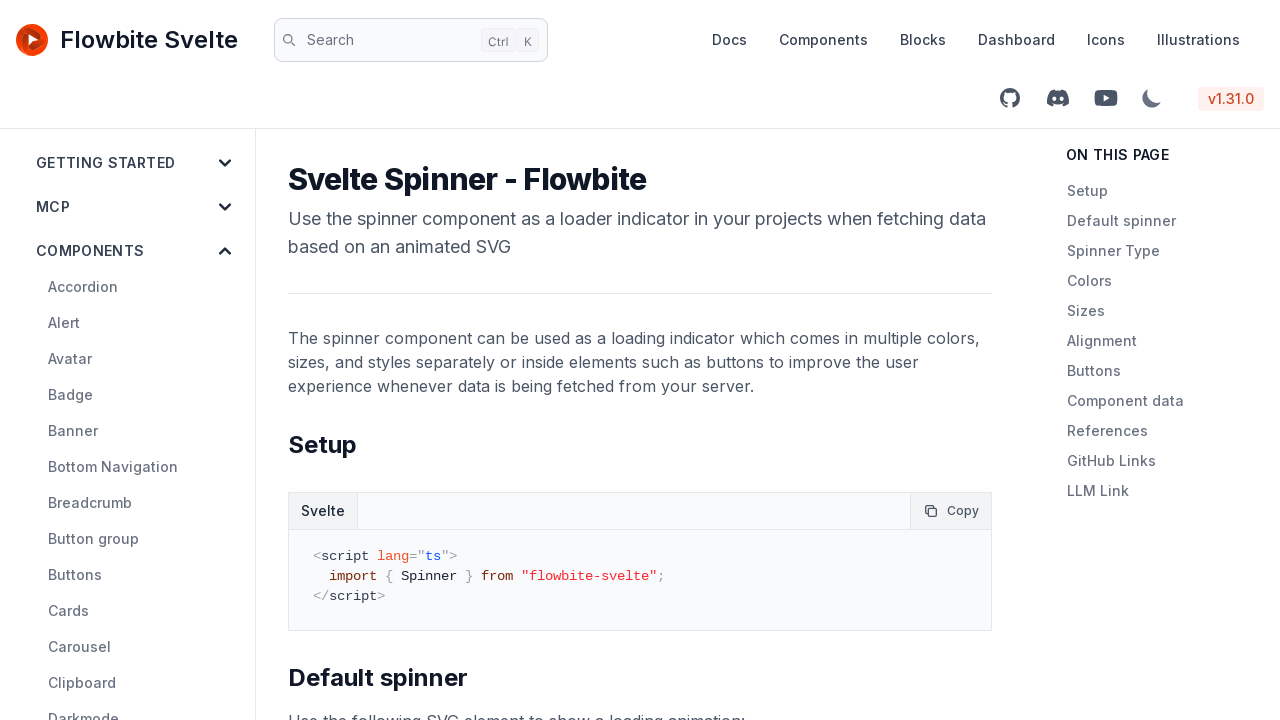

Verified h1 heading exists
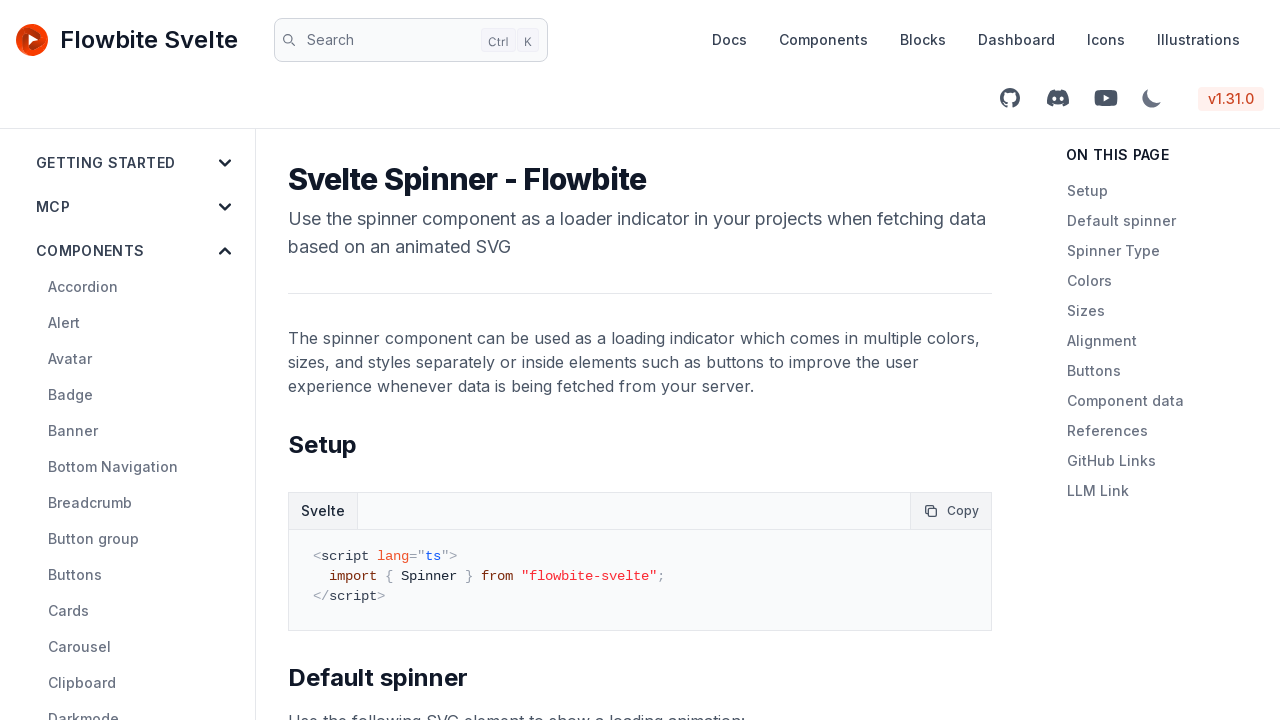

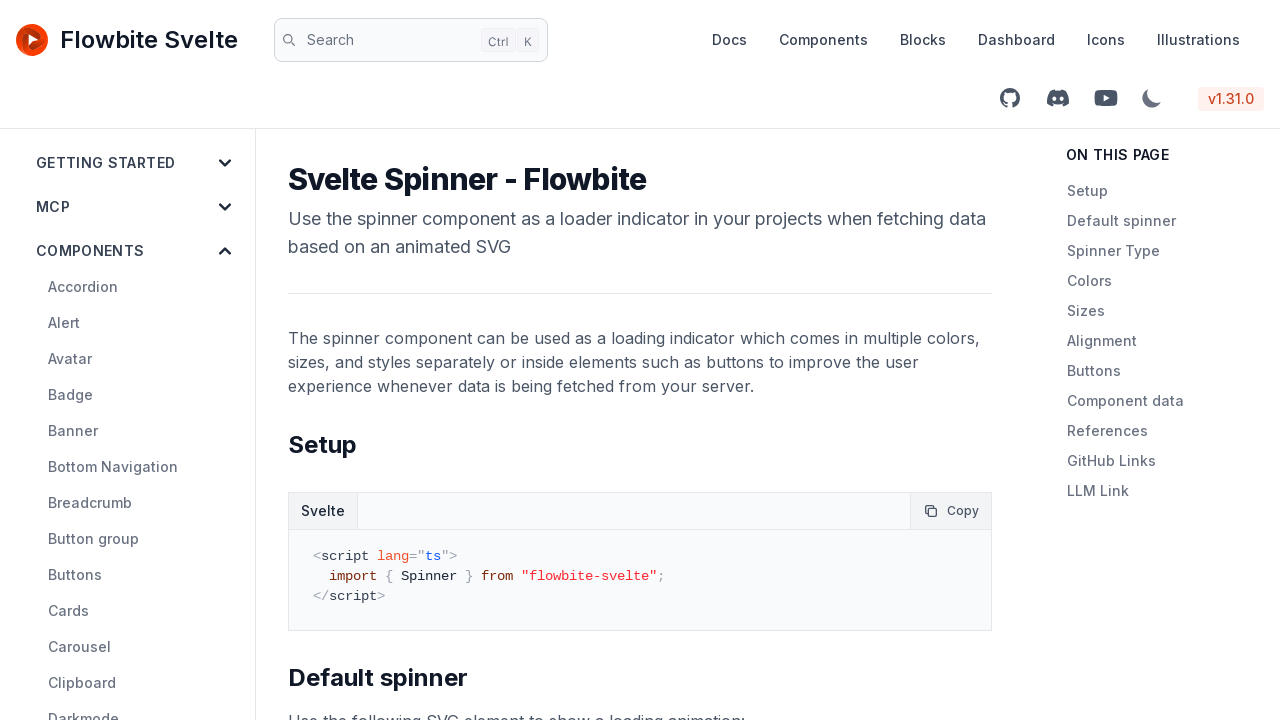